Tests keyboard actions by typing text into a textarea, selecting all with Ctrl+A, copying with Ctrl+C, tabbing to the next textarea, and pasting with Ctrl+V

Starting URL: https://gotranscript.com/text-compare

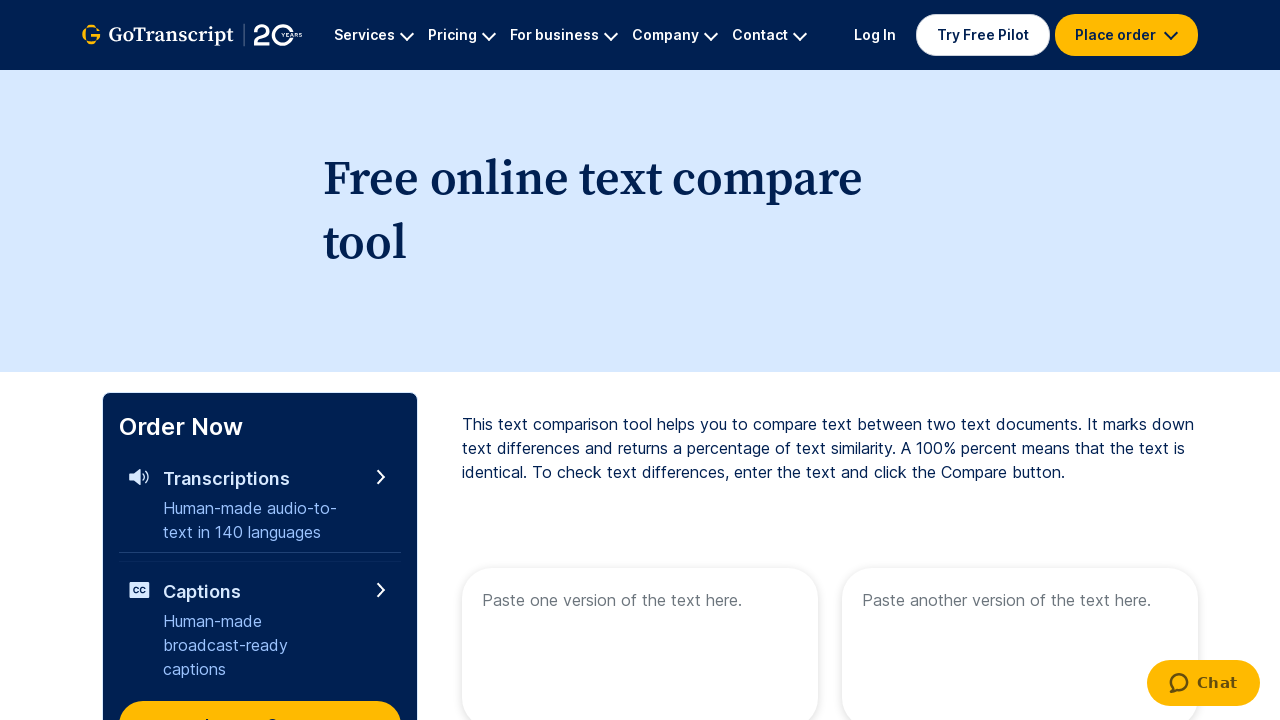

Typed 'welcome to automation' into first textarea on [name='text1']
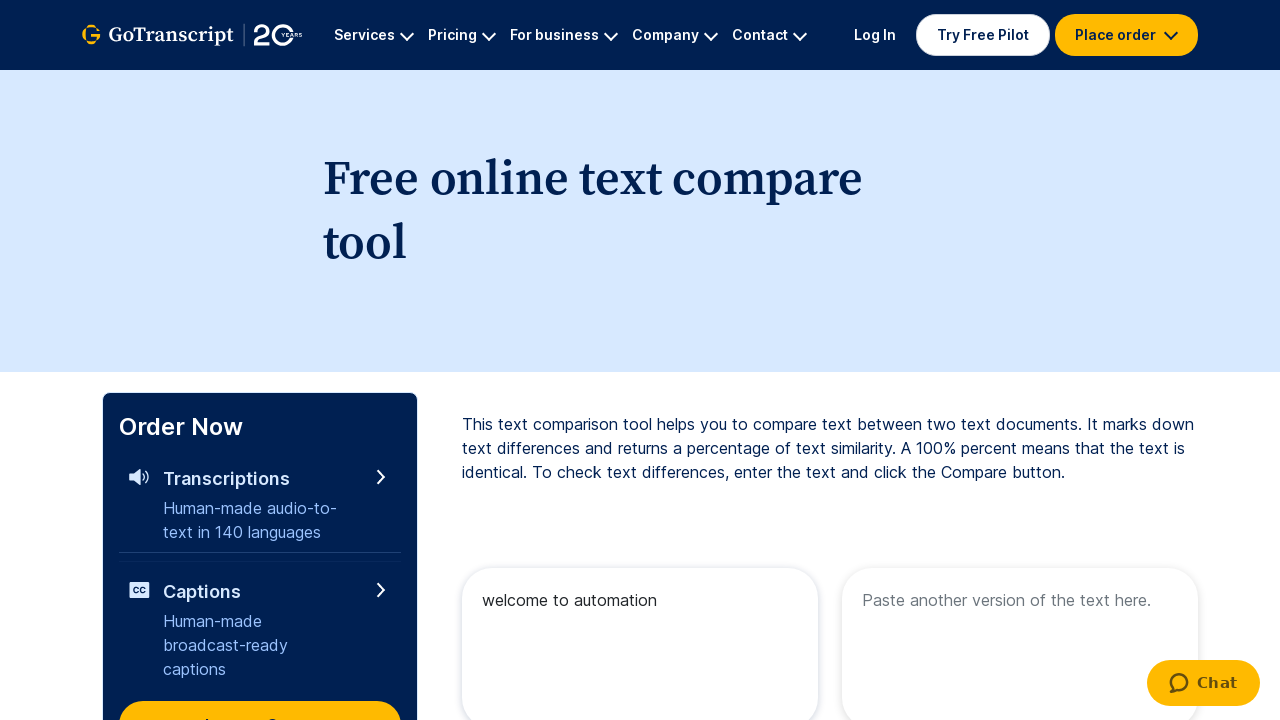

Selected all text in first textarea with Ctrl+A
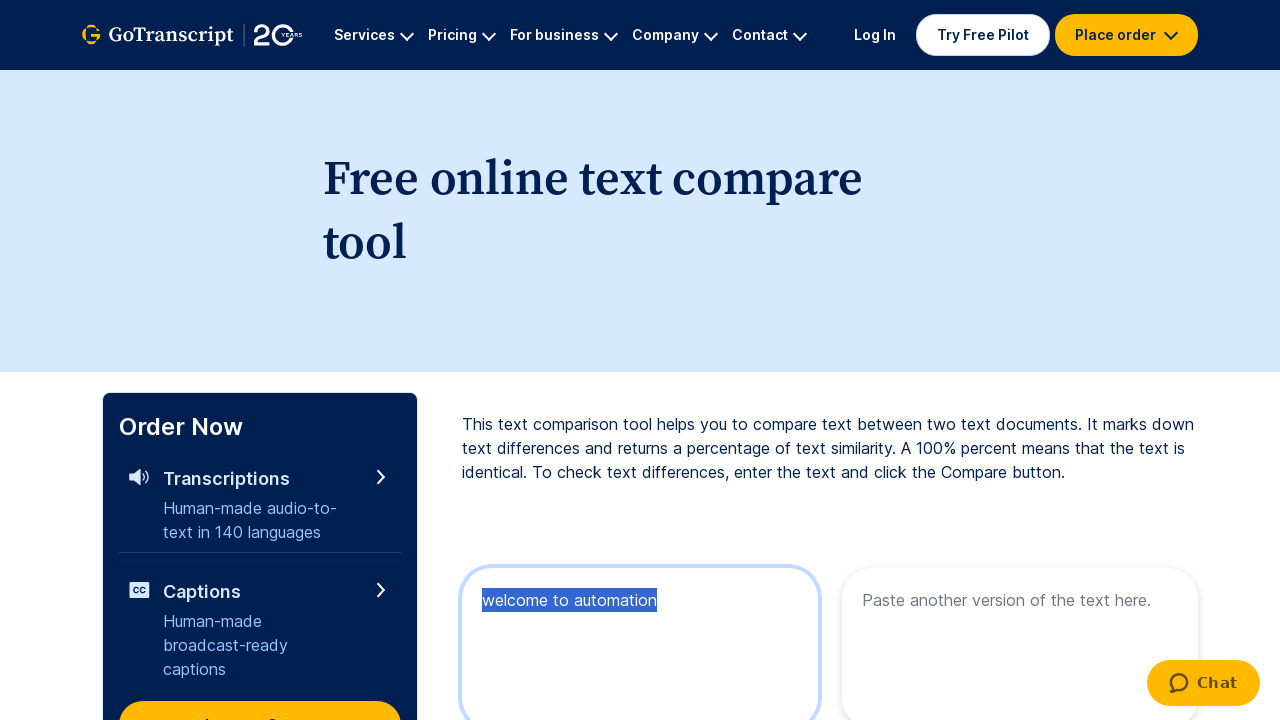

Copied selected text with Ctrl+C
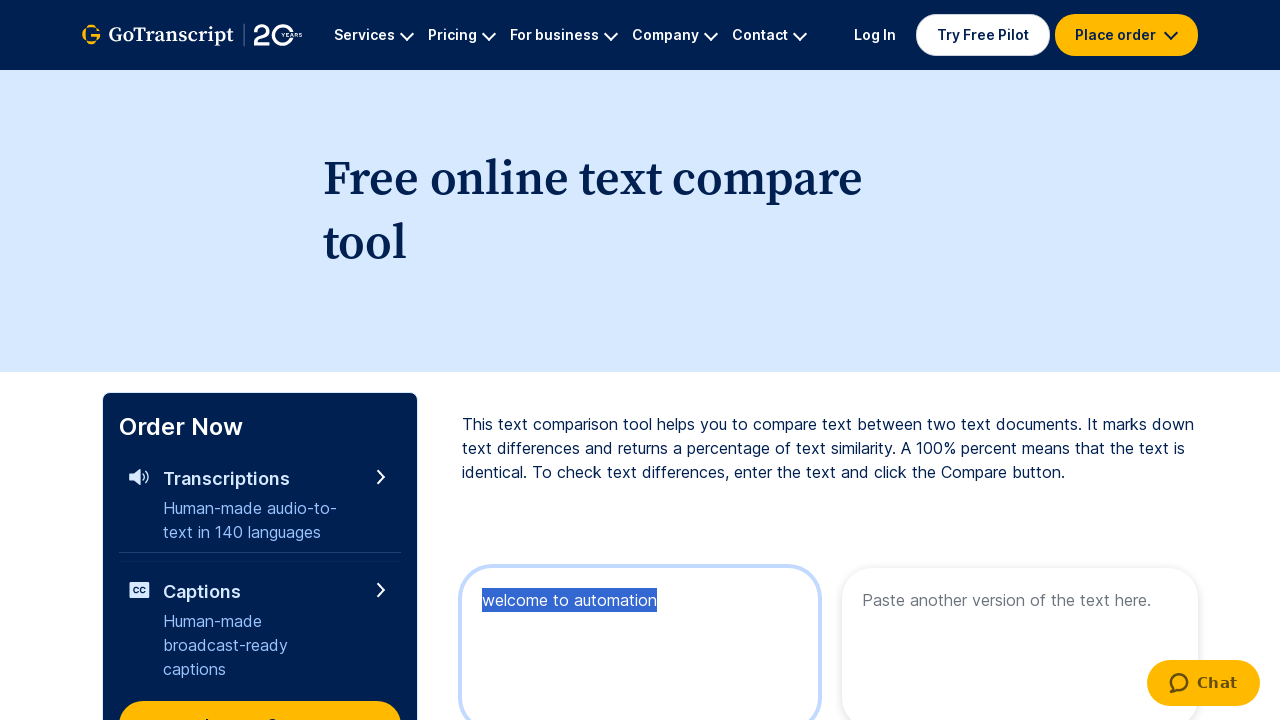

Pressed Tab key down to move focus to next textarea
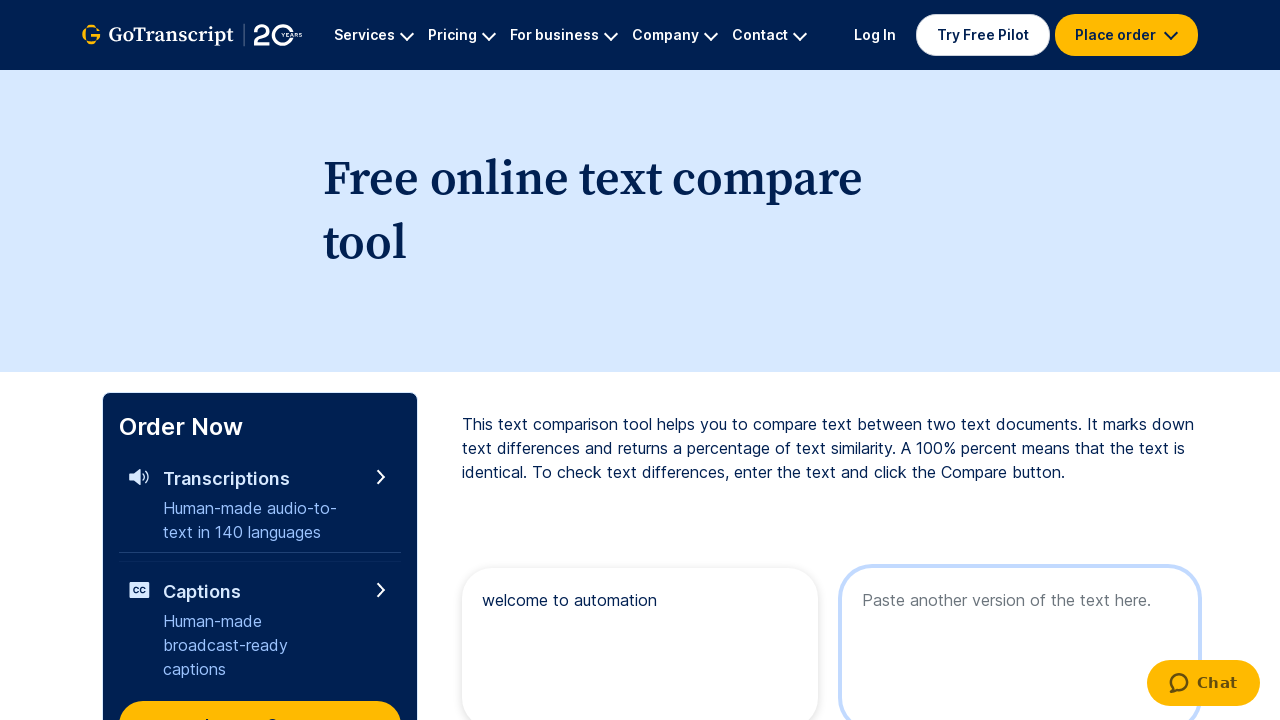

Released Tab key
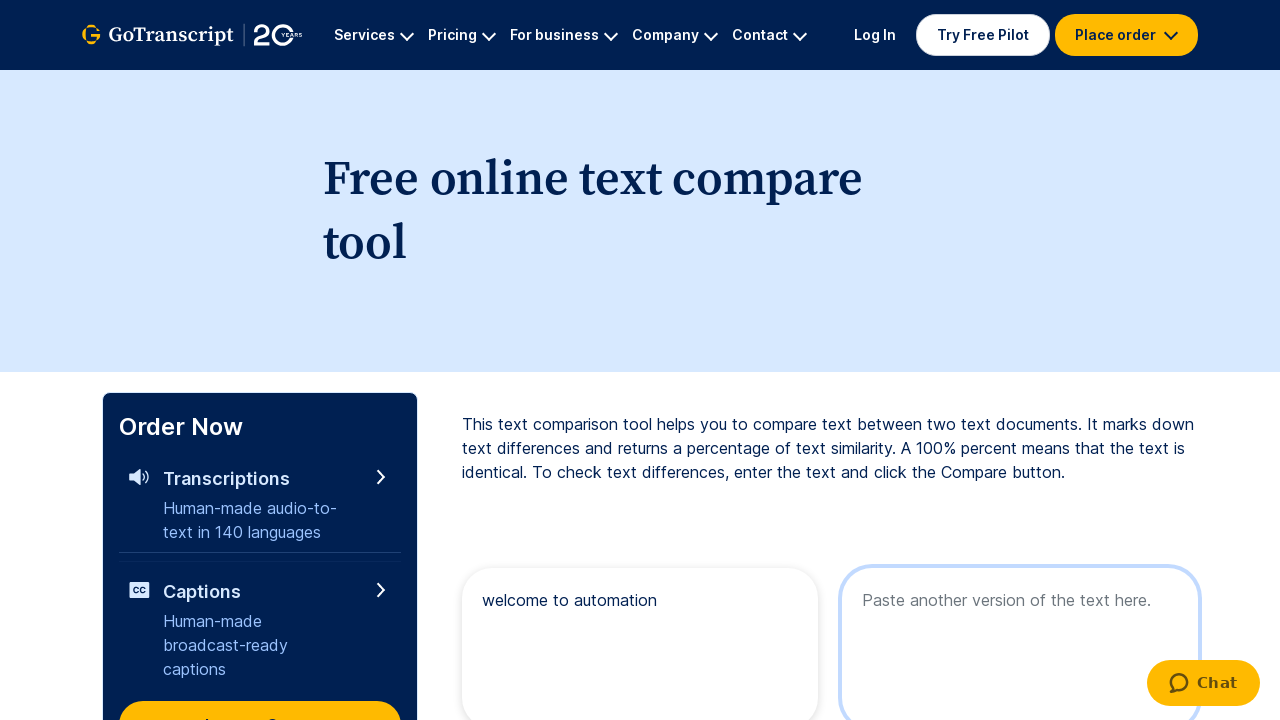

Pasted copied text into second textarea with Ctrl+V
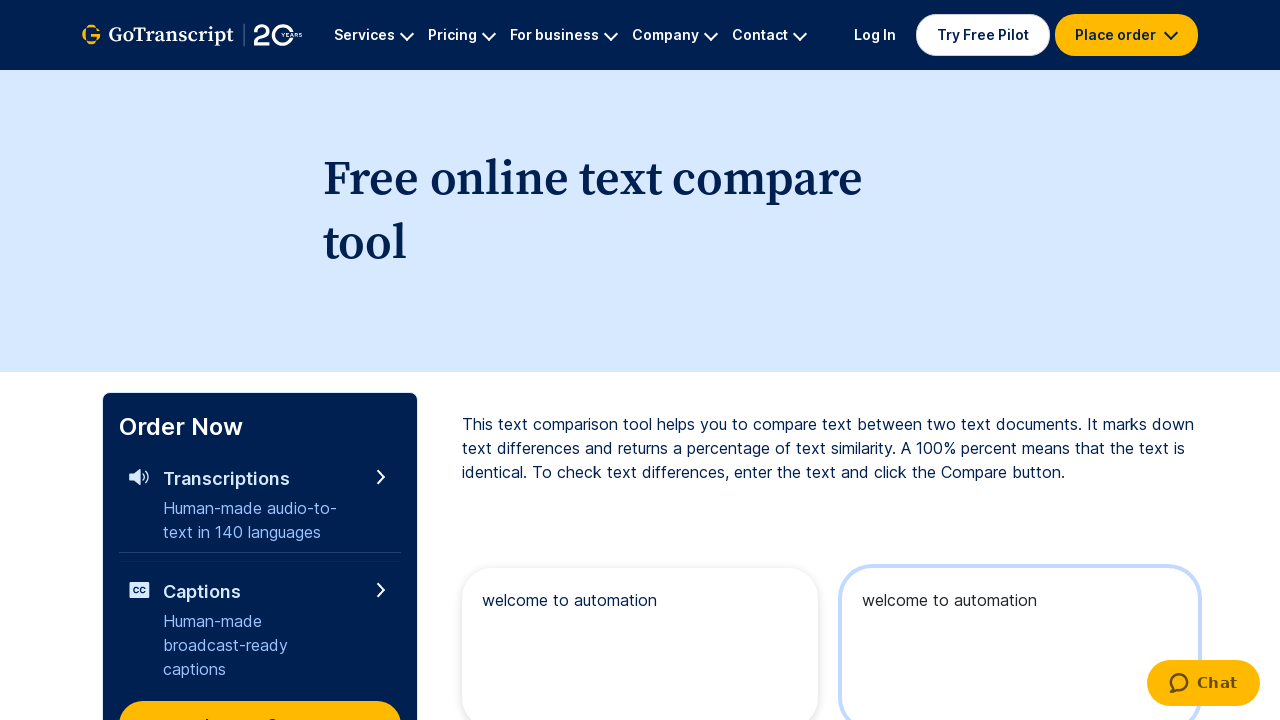

Retrieved pasted text from second textarea
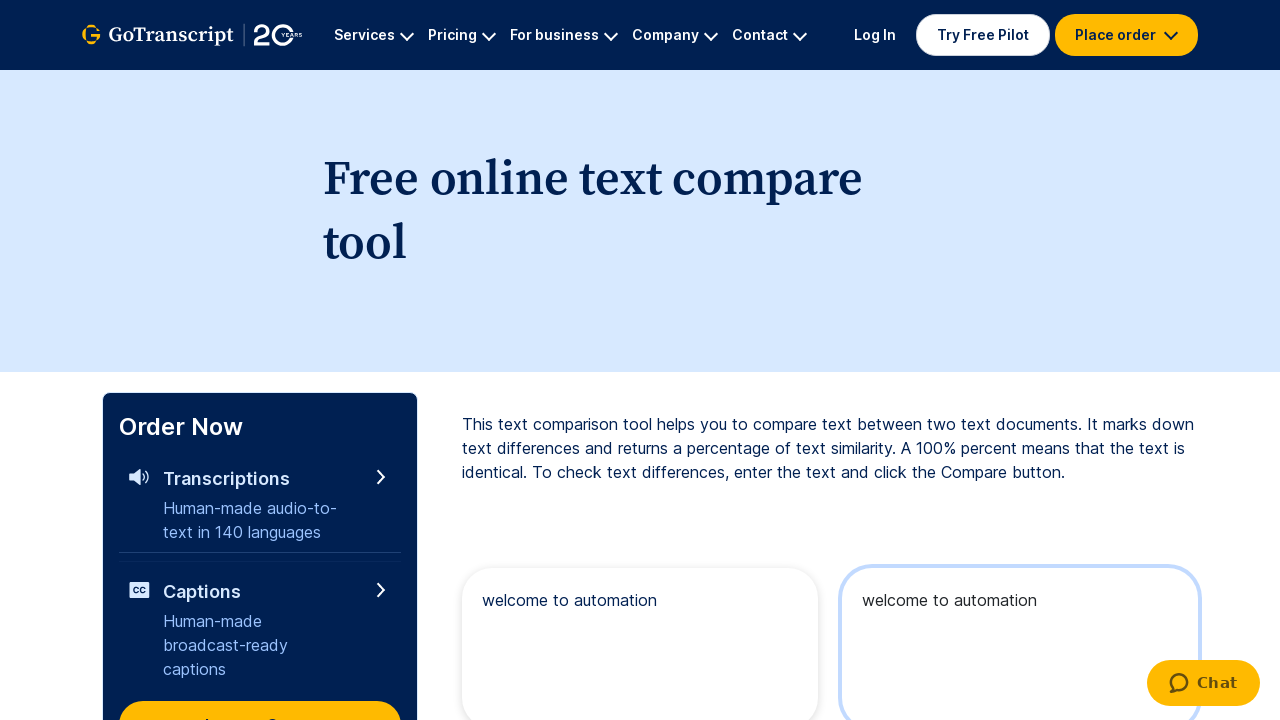

Verified pasted text matches original text 'welcome to automation'
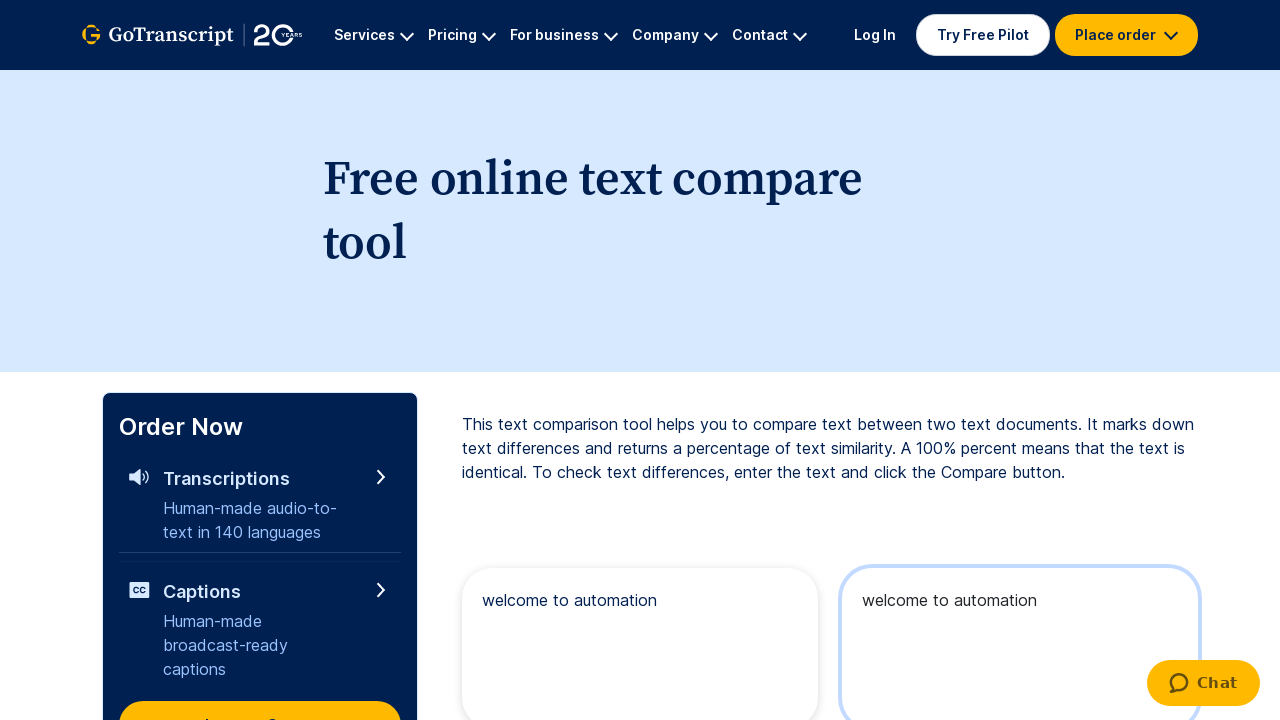

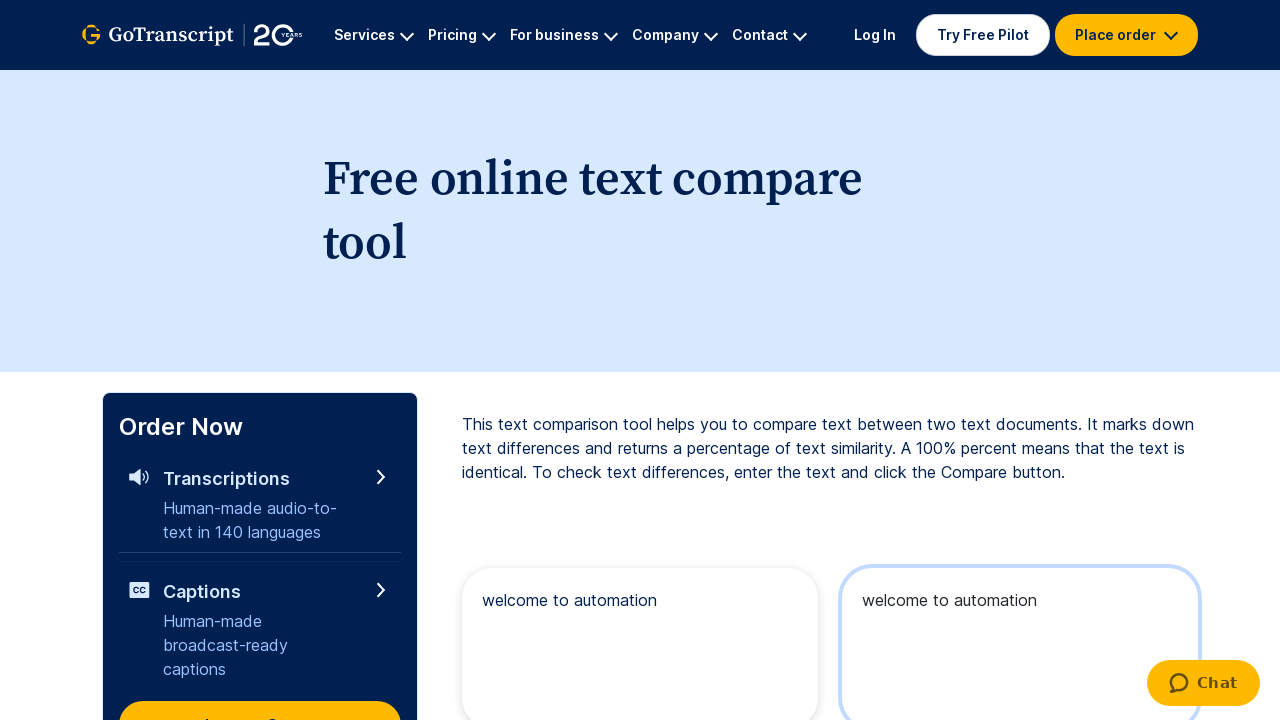